Tests the complete flight booking flow on BlazeDemo: selecting airports, choosing a flight, filling personal and payment details, and verifying the confirmation page.

Starting URL: https://blazedemo.com/

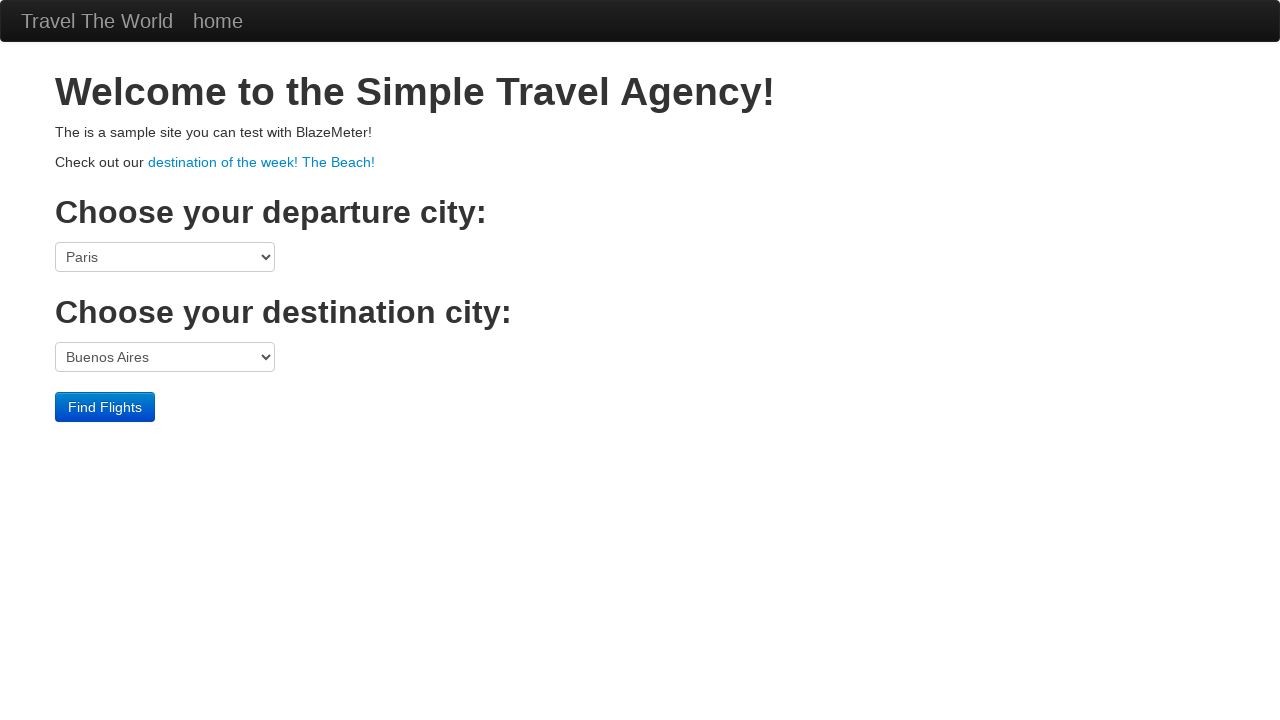

Selected Mexico City as departure airport on select[name='fromPort']
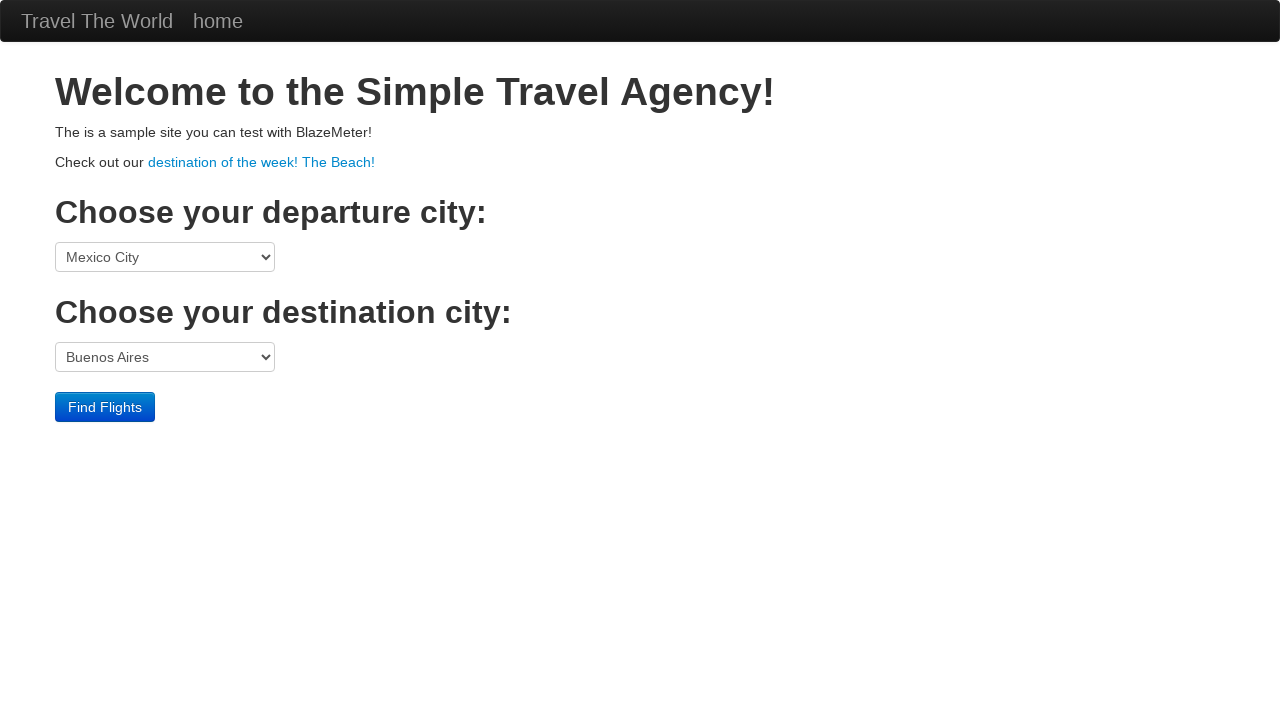

Selected Berlin as destination airport on select[name='toPort']
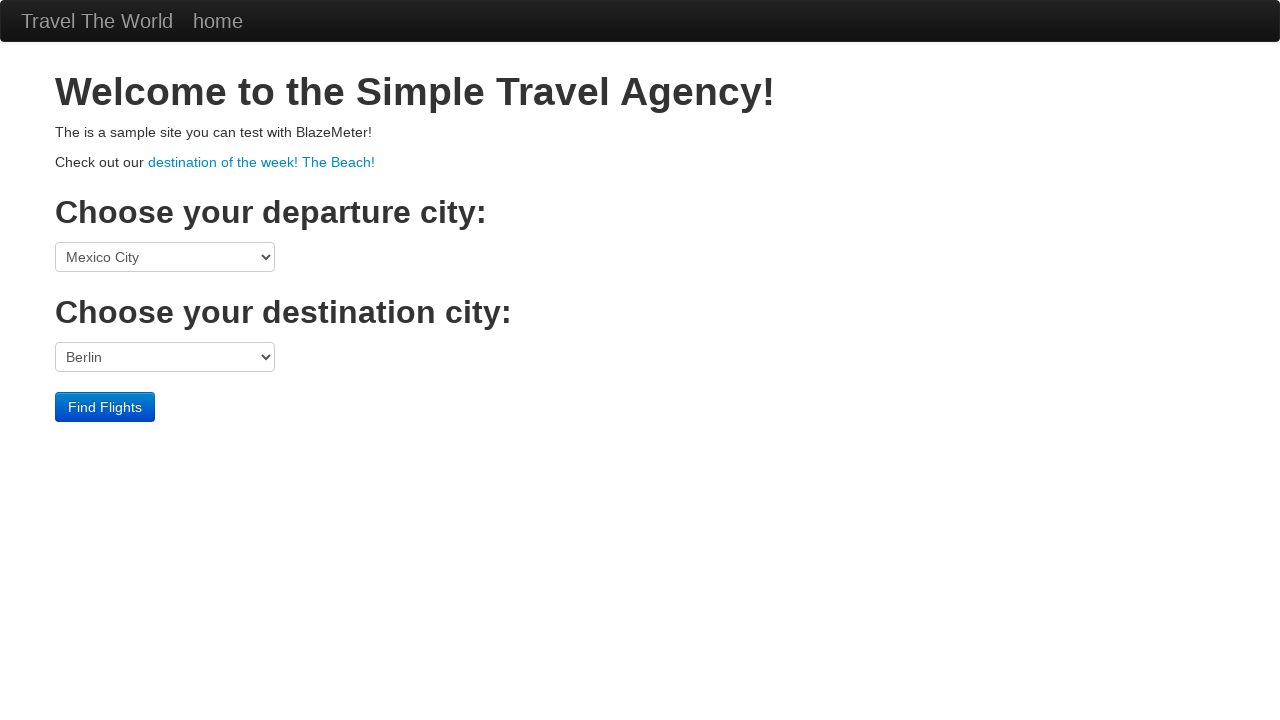

Clicked 'Find Flights' button at (105, 407) on .btn-primary
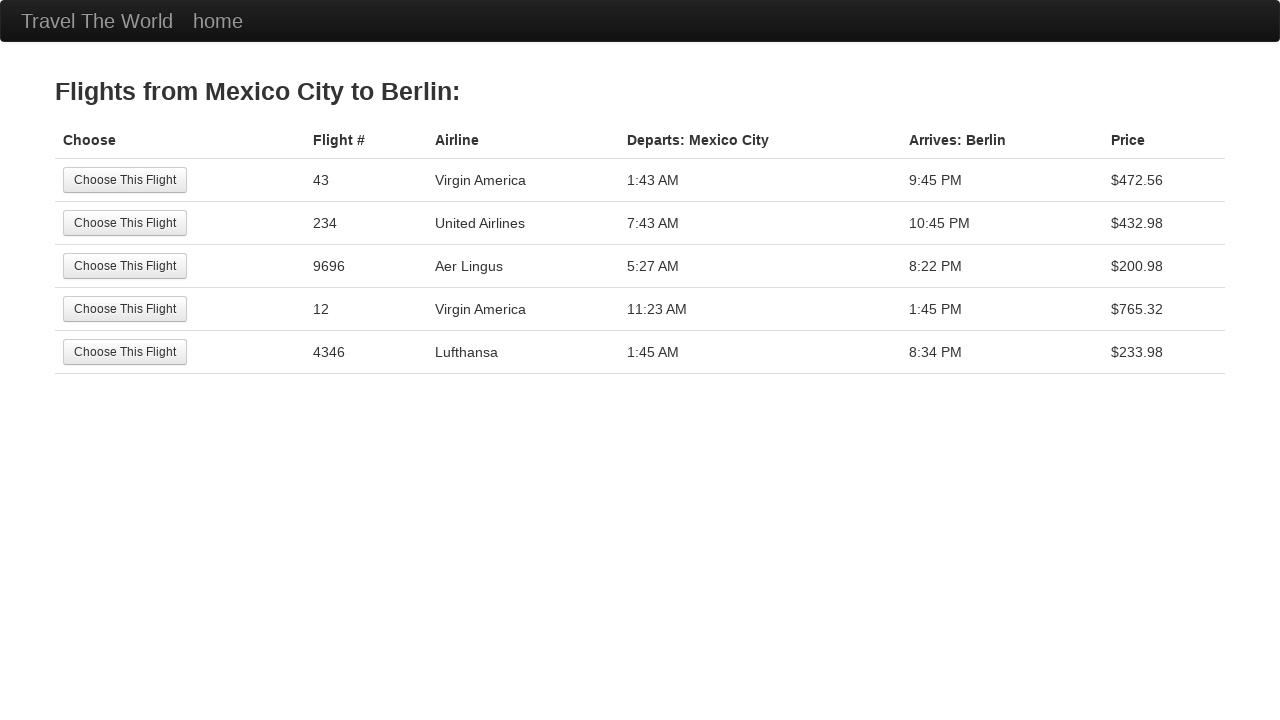

Selected the 3rd flight option at (125, 266) on tr:nth-child(3) .btn
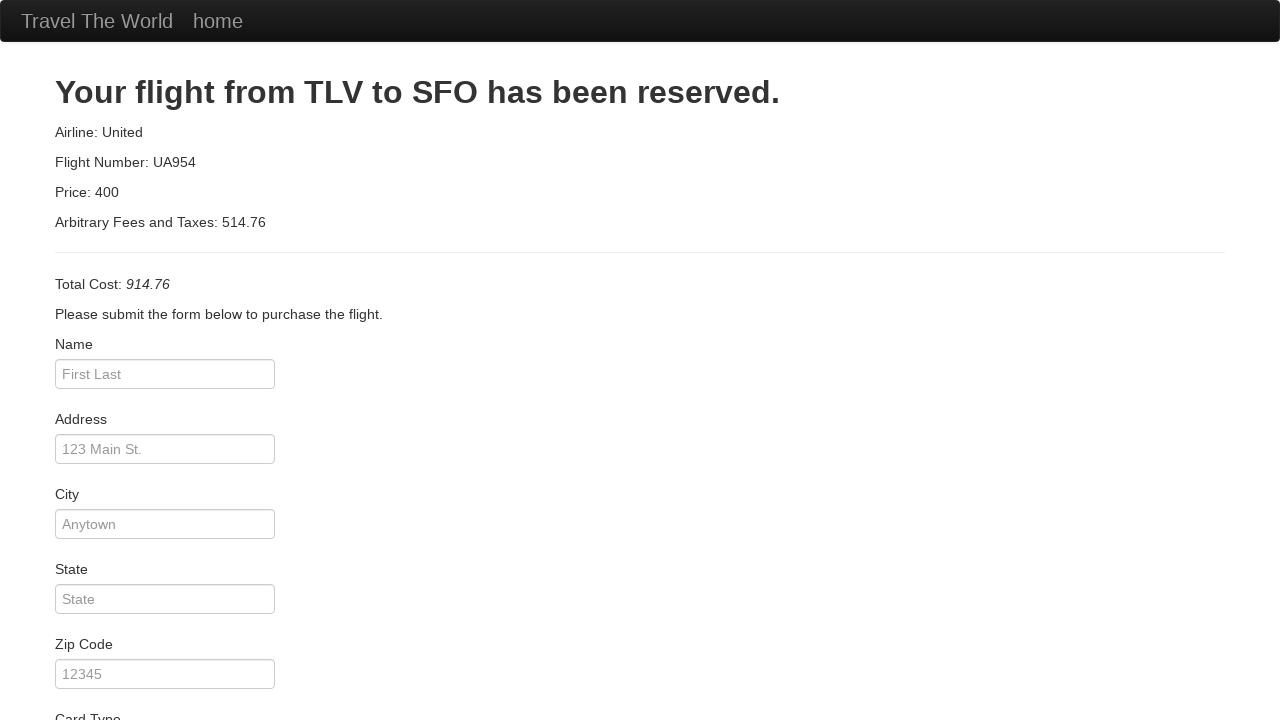

Entered passenger name 'John Lennon' on #inputName
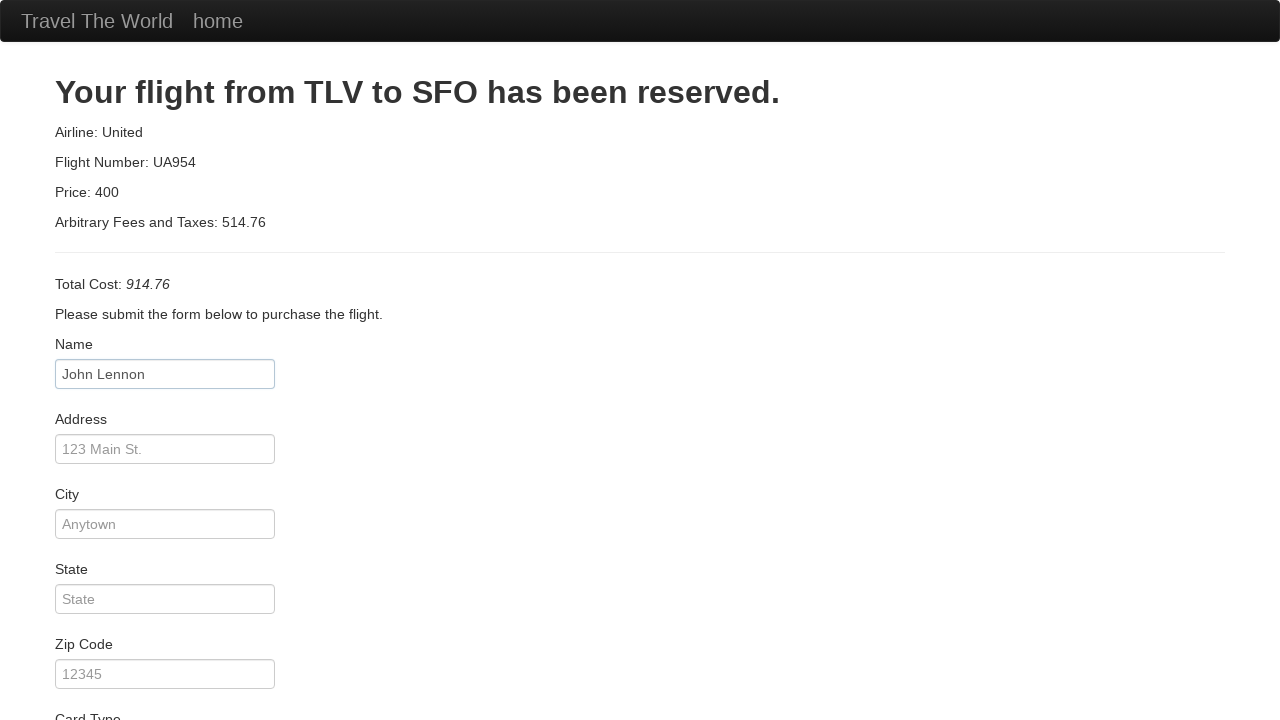

Entered address 'Arkham, 13th avenue 10' on #address
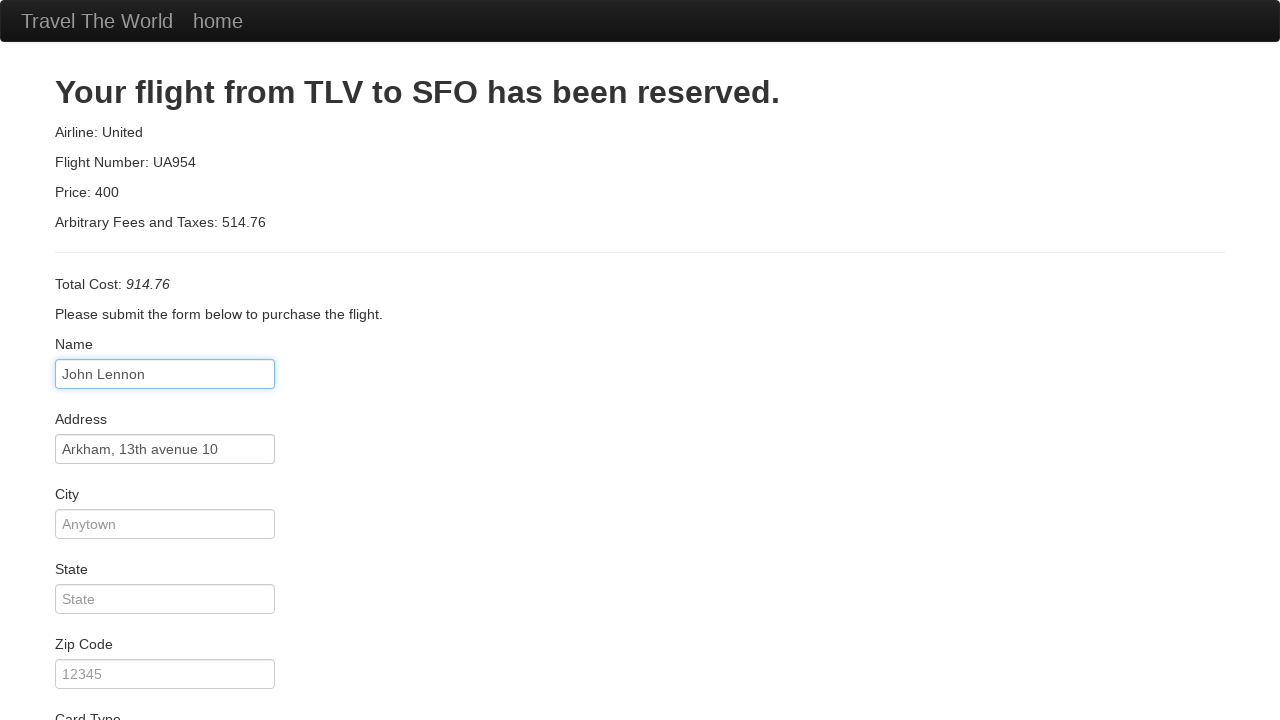

Entered city 'Arkham' on #city
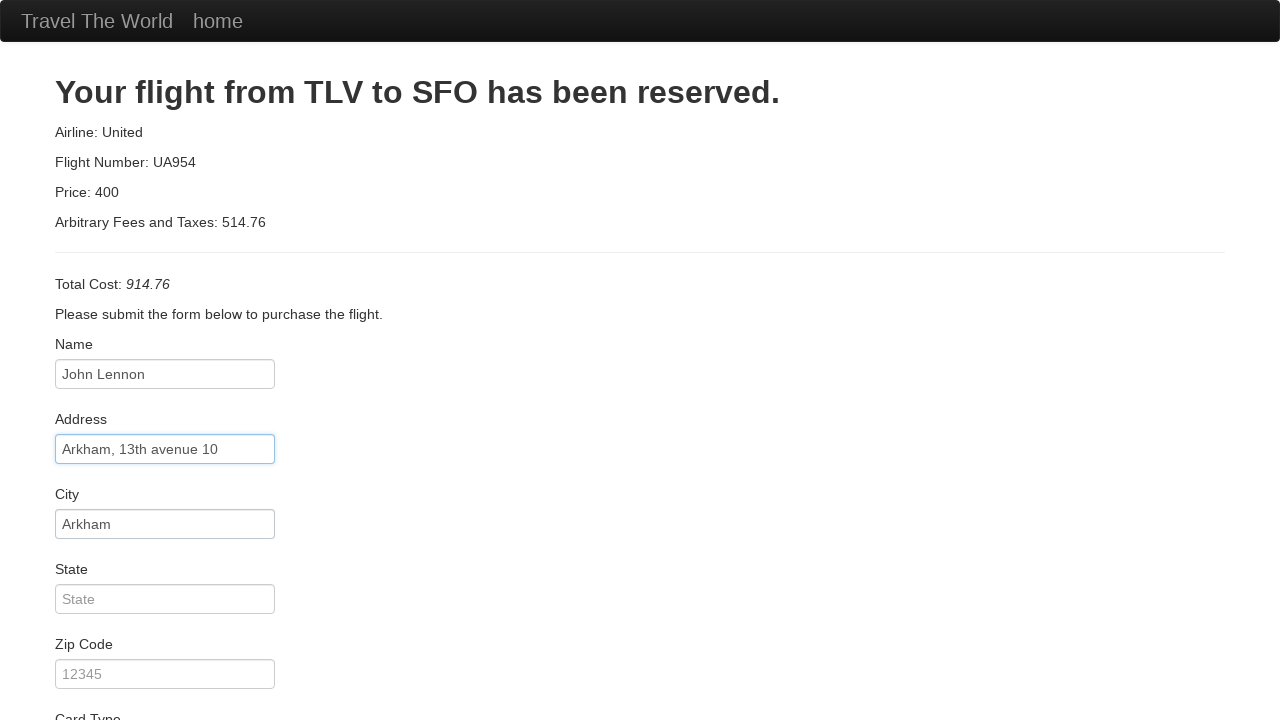

Entered state 'Mississipi' on #state
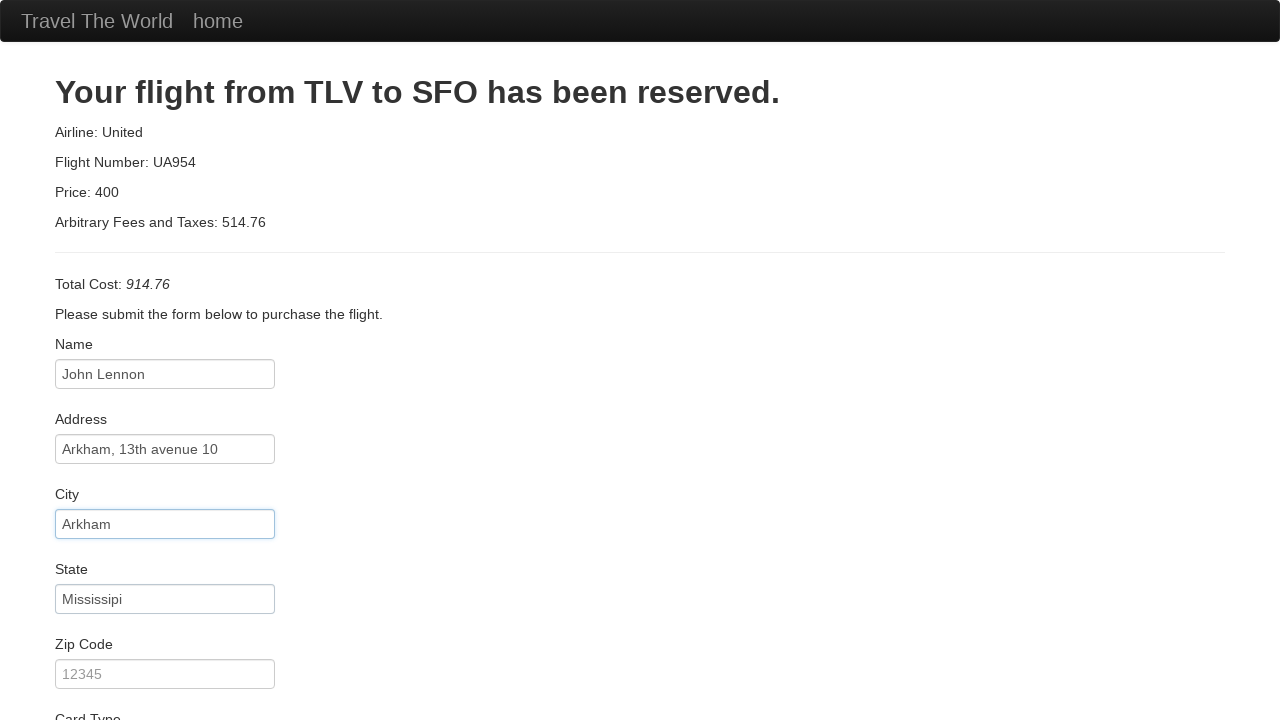

Entered zip code '12345' on #zipCode
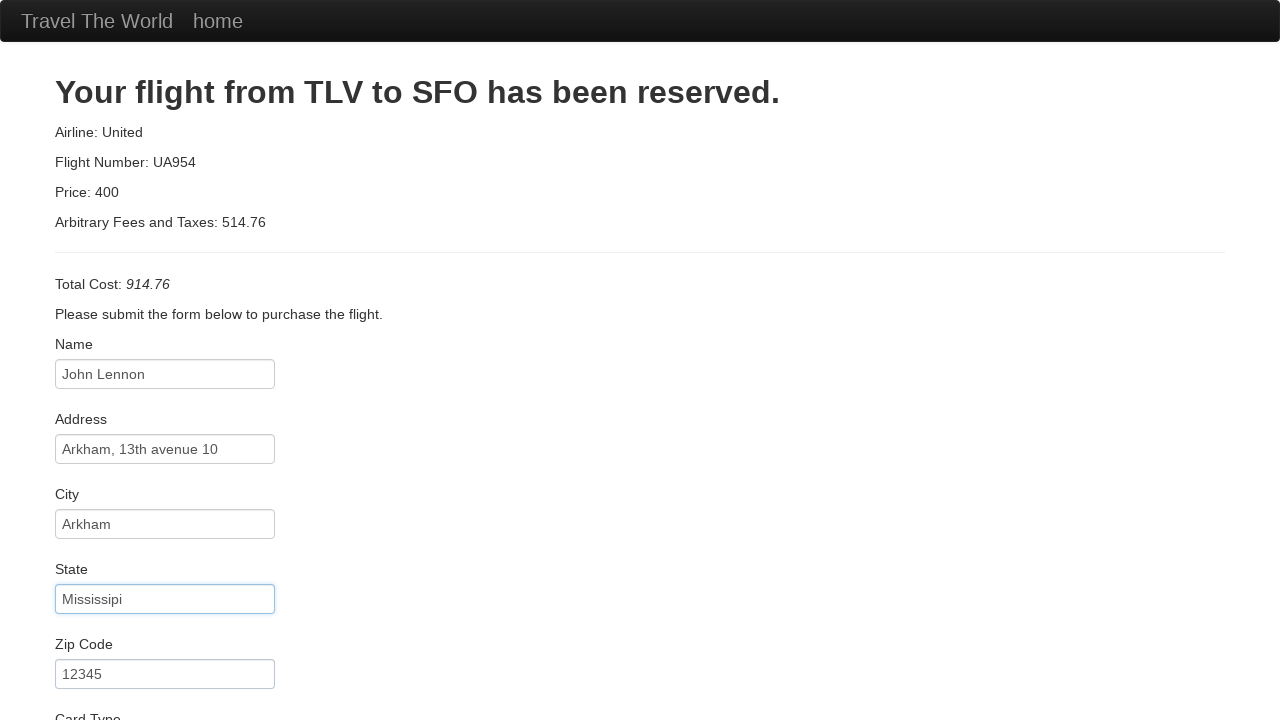

Selected 'American Express' as card type on #cardType
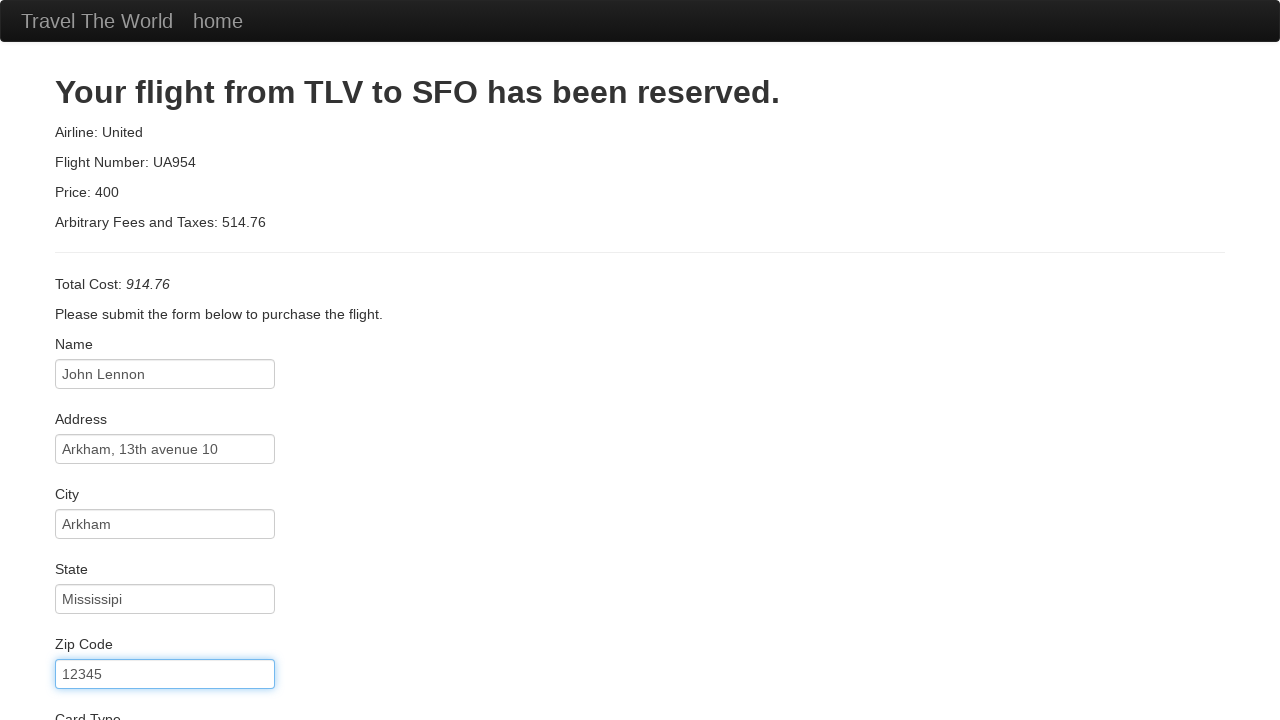

Entered credit card number on #creditCardNumber
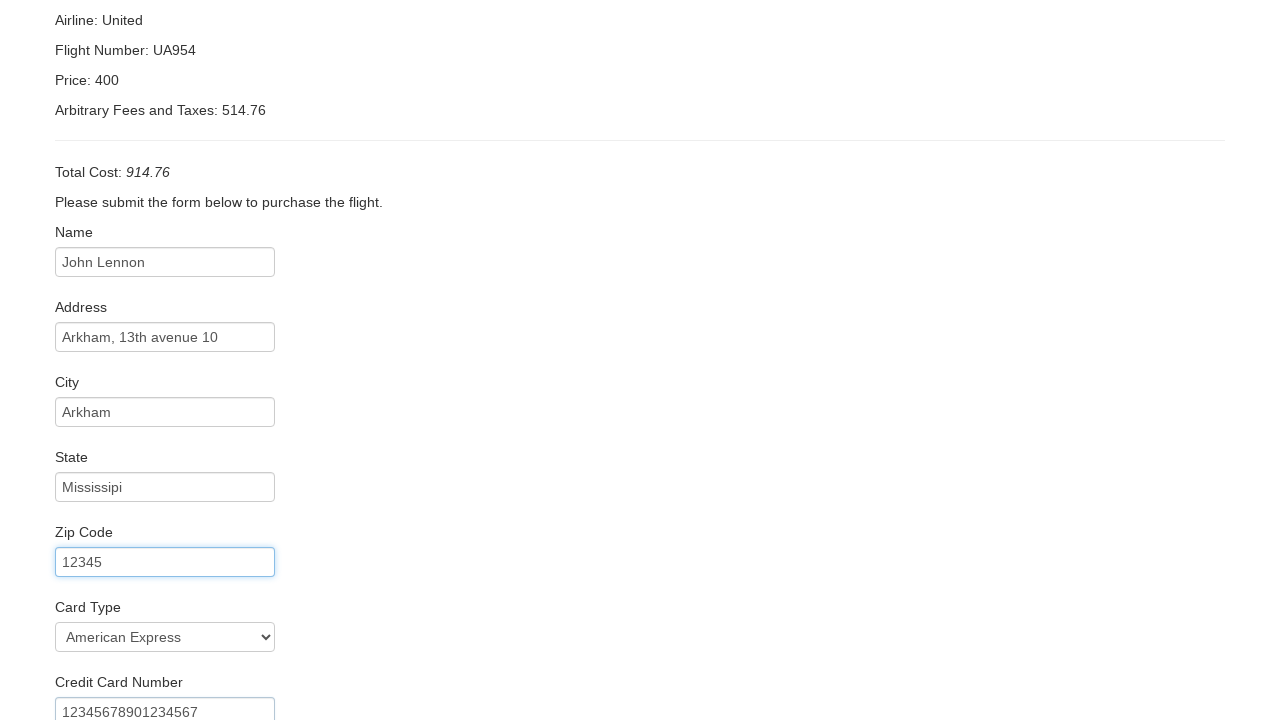

Entered credit card expiration month '06' on #creditCardMonth
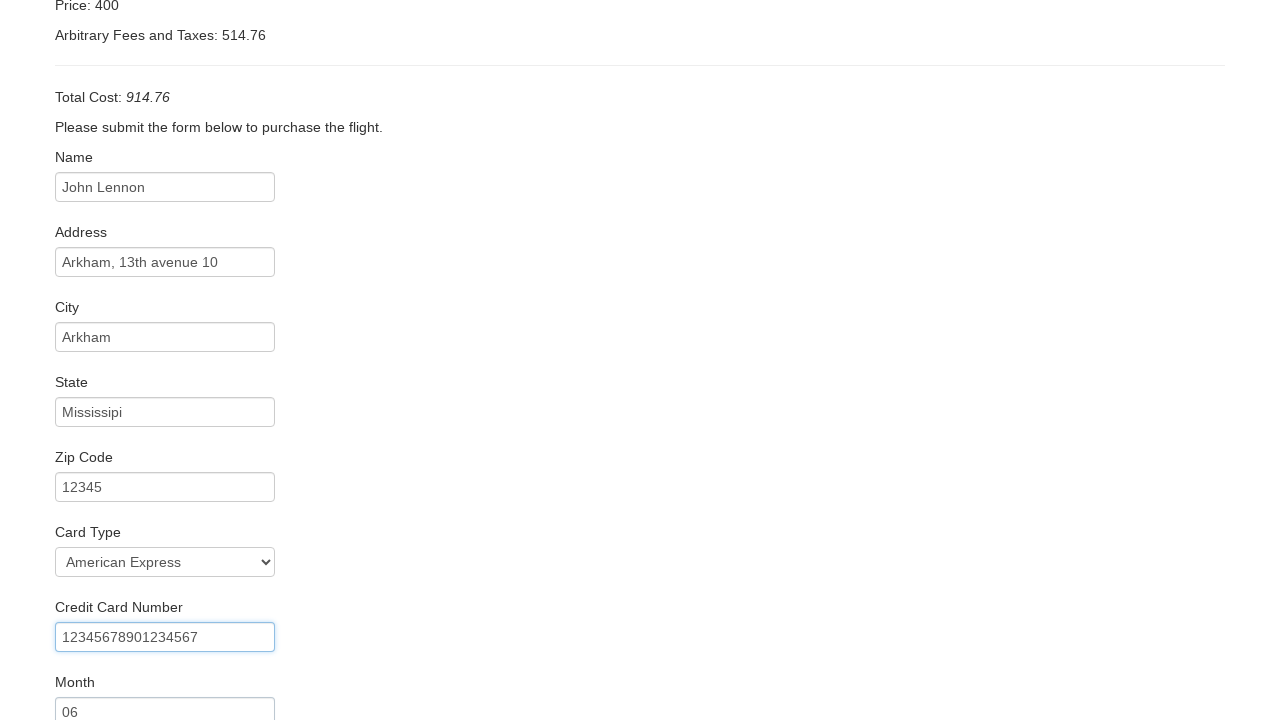

Entered credit card expiration year '1984' on #creditCardYear
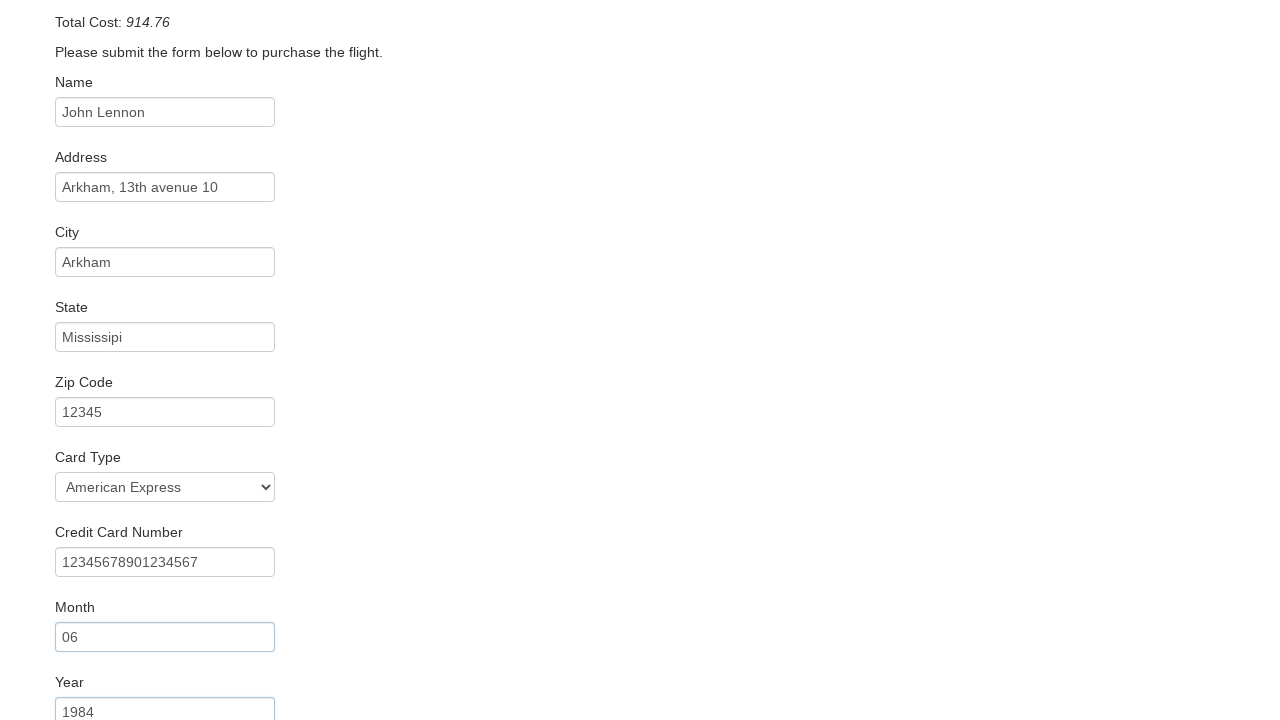

Entered cardholder name 'John Lennon' on #nameOnCard
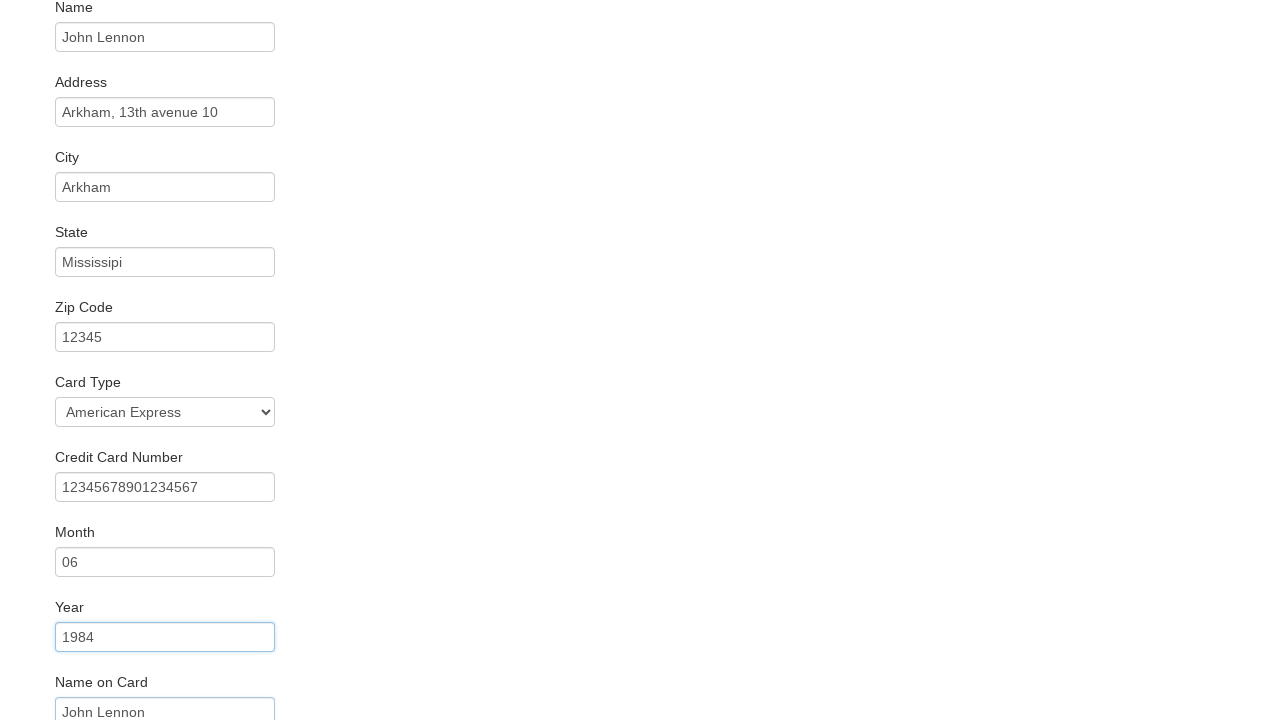

Checked 'Remember Me' checkbox at (62, 656) on #rememberMe
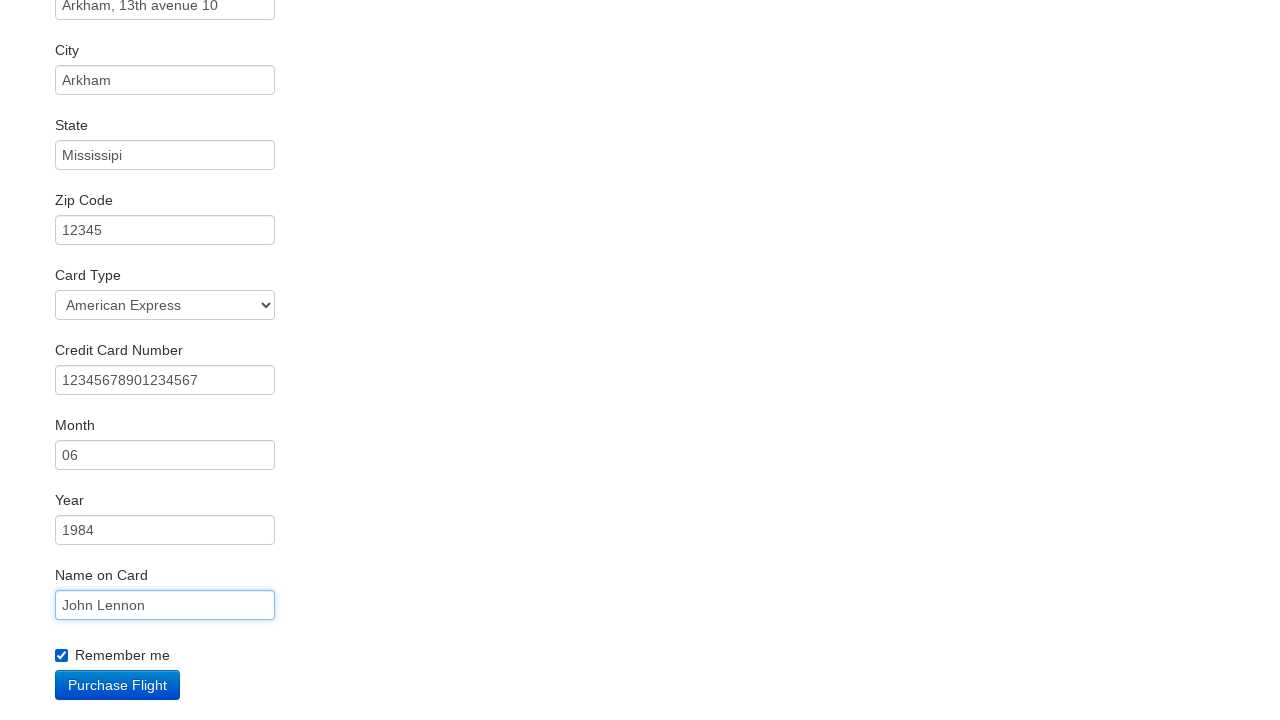

Clicked 'Purchase Flight' button to confirm booking at (118, 685) on .btn-primary
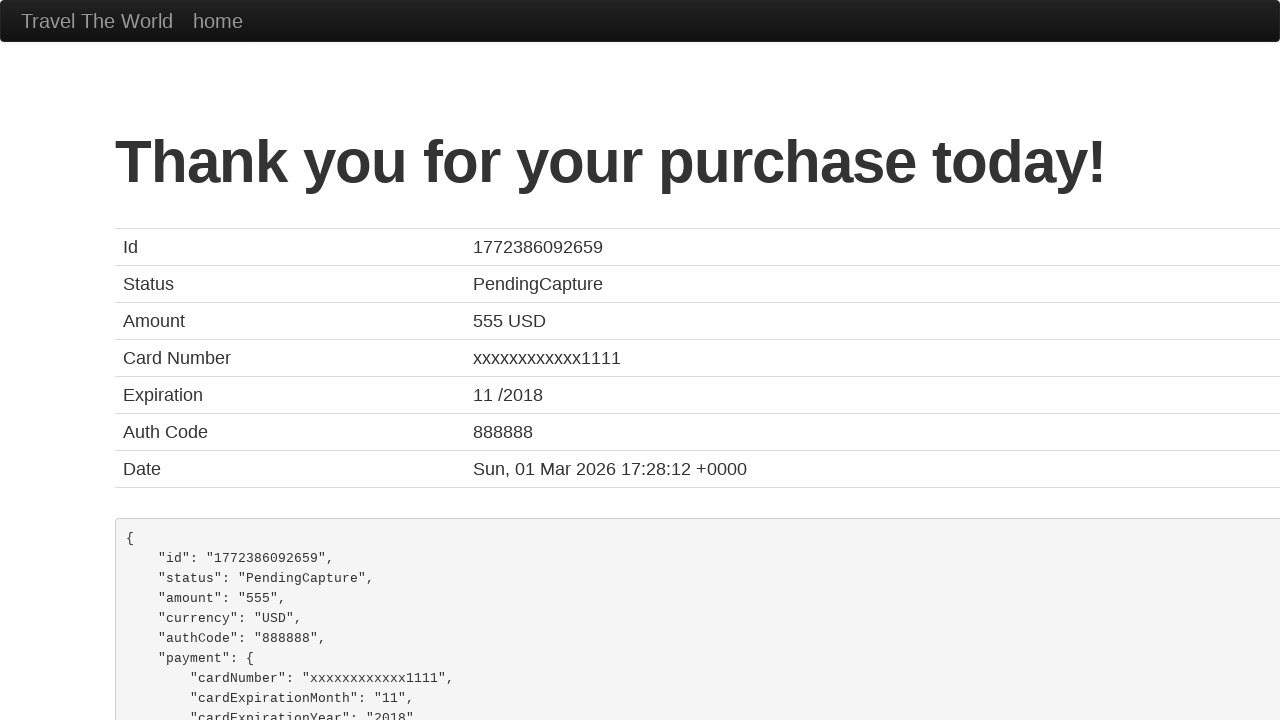

Confirmation page loaded with booking details
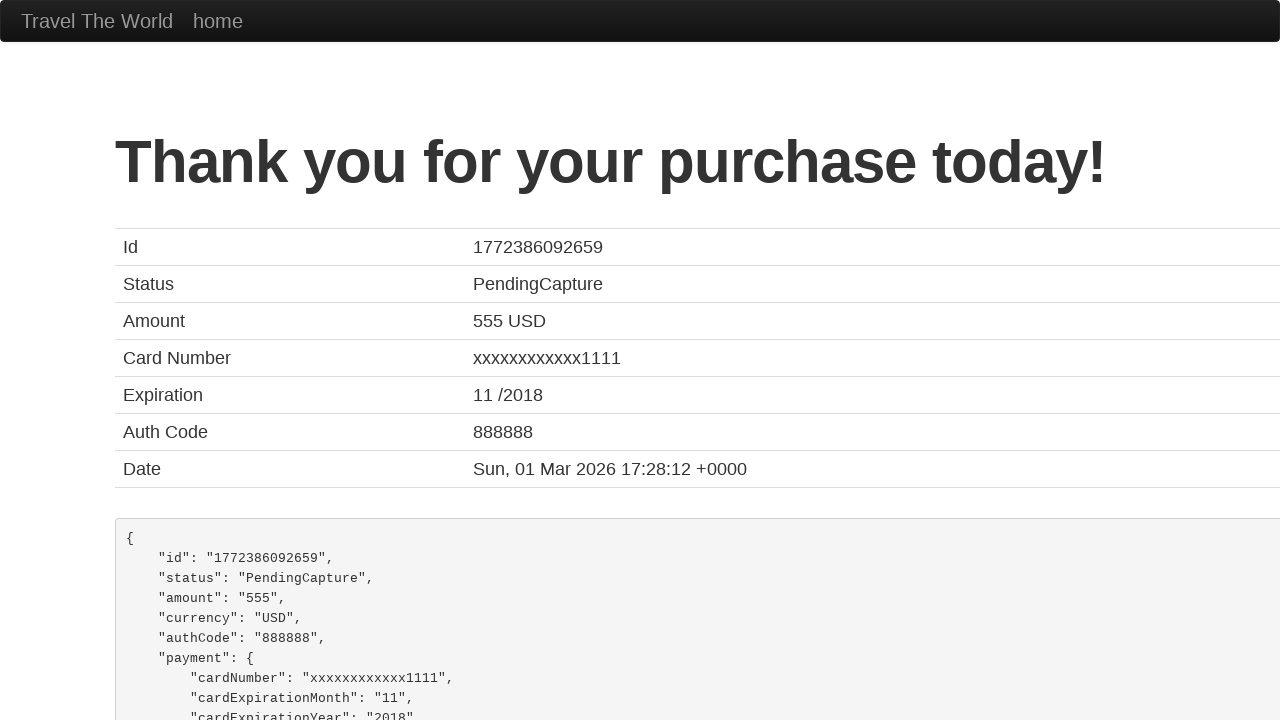

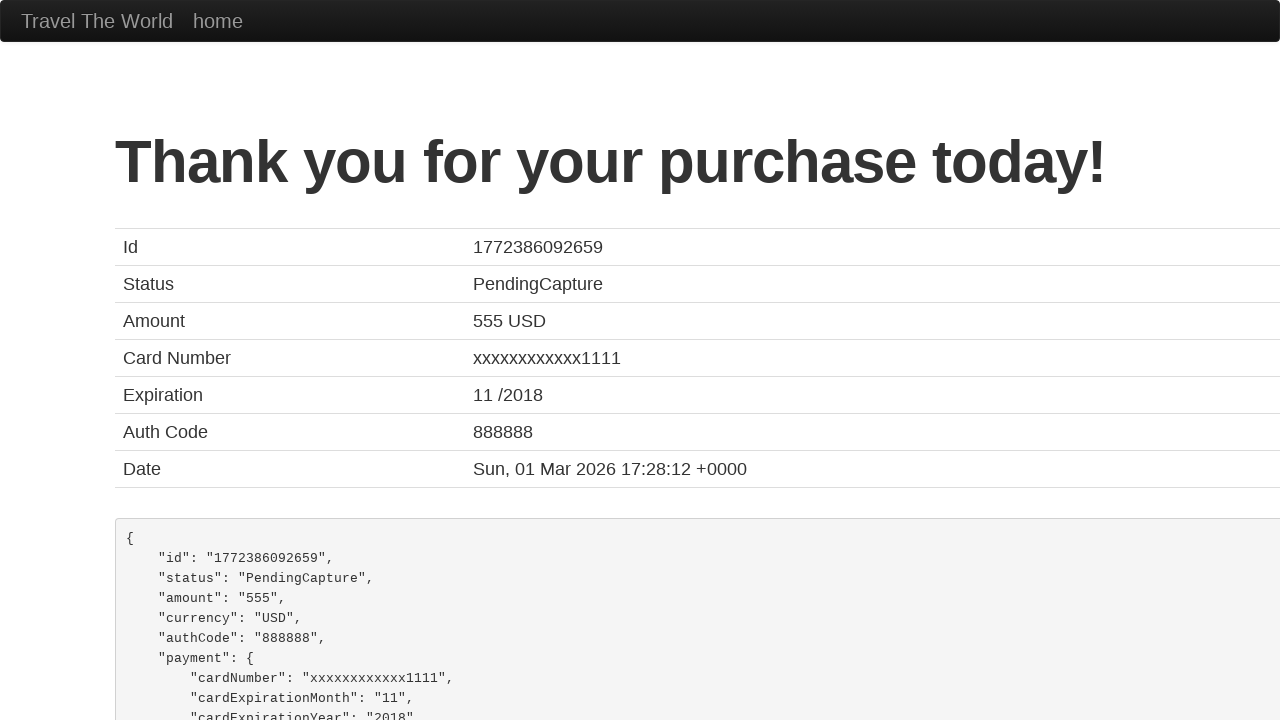